Tests the form by navigating through steps, selecting a checkbox for Russian subtitles option, and verifying the language setting is saved correctly

Starting URL: https://lm.skillbox.cc/qa_tester/module07/practice3/

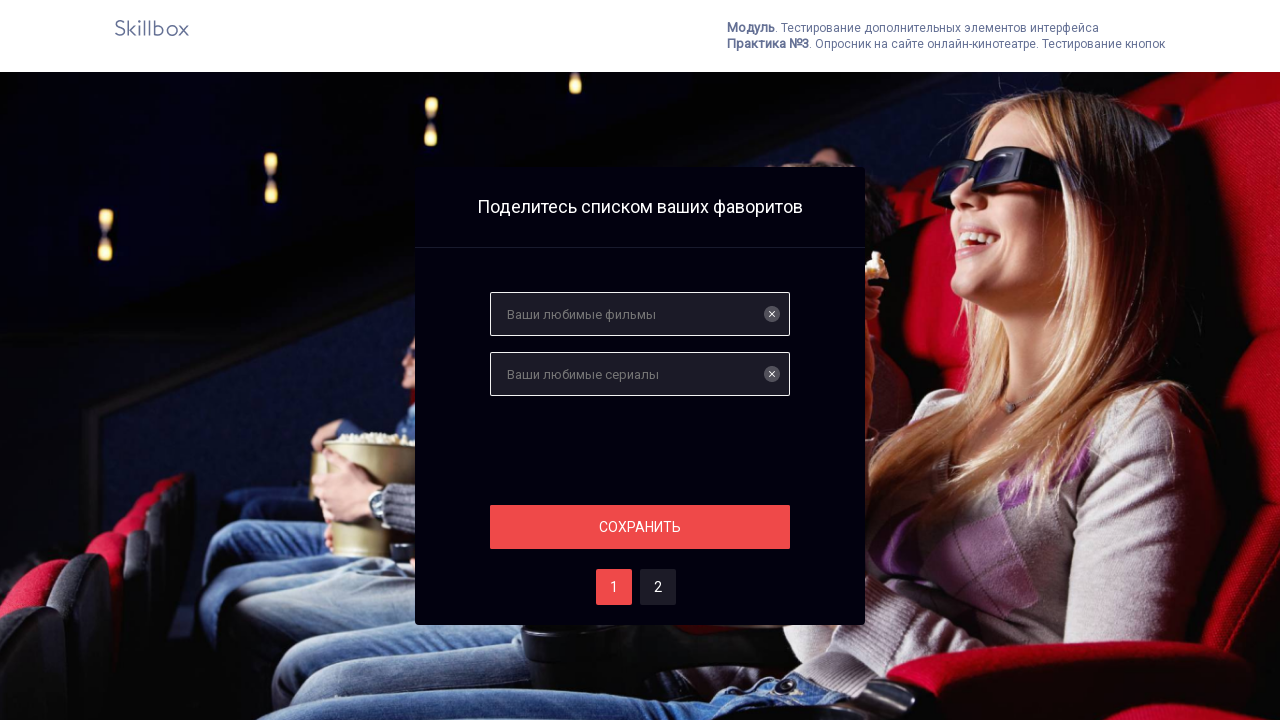

Clicked save button to proceed from initial form at (640, 527) on #save
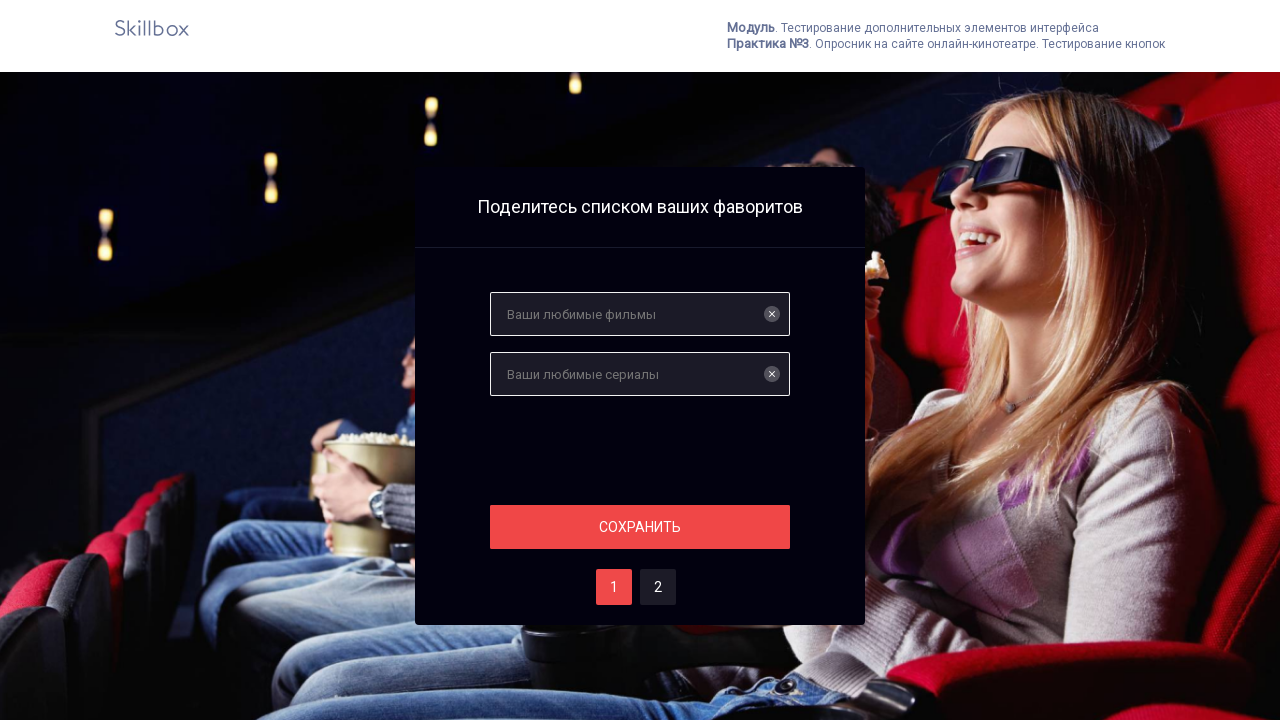

Navigated to step two of the form at (658, 587) on #two
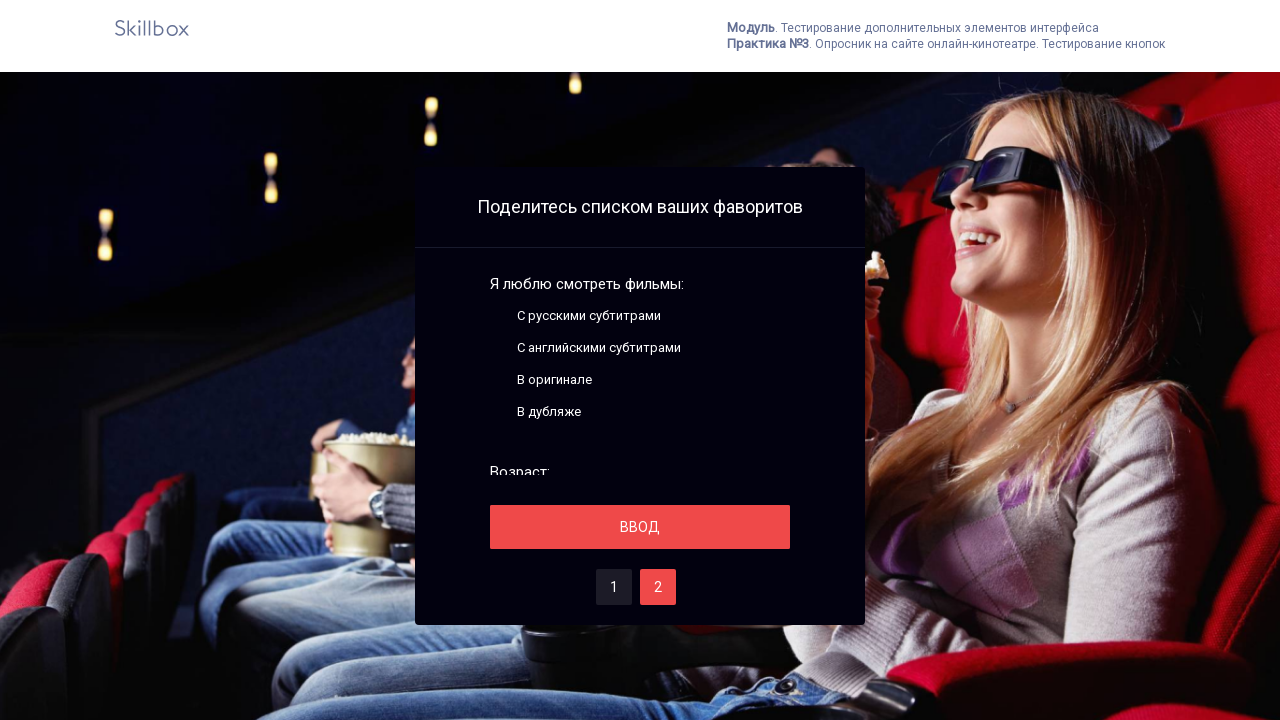

Selected checkbox for Russian subtitles option at (498, 316) on .fake-checkbox
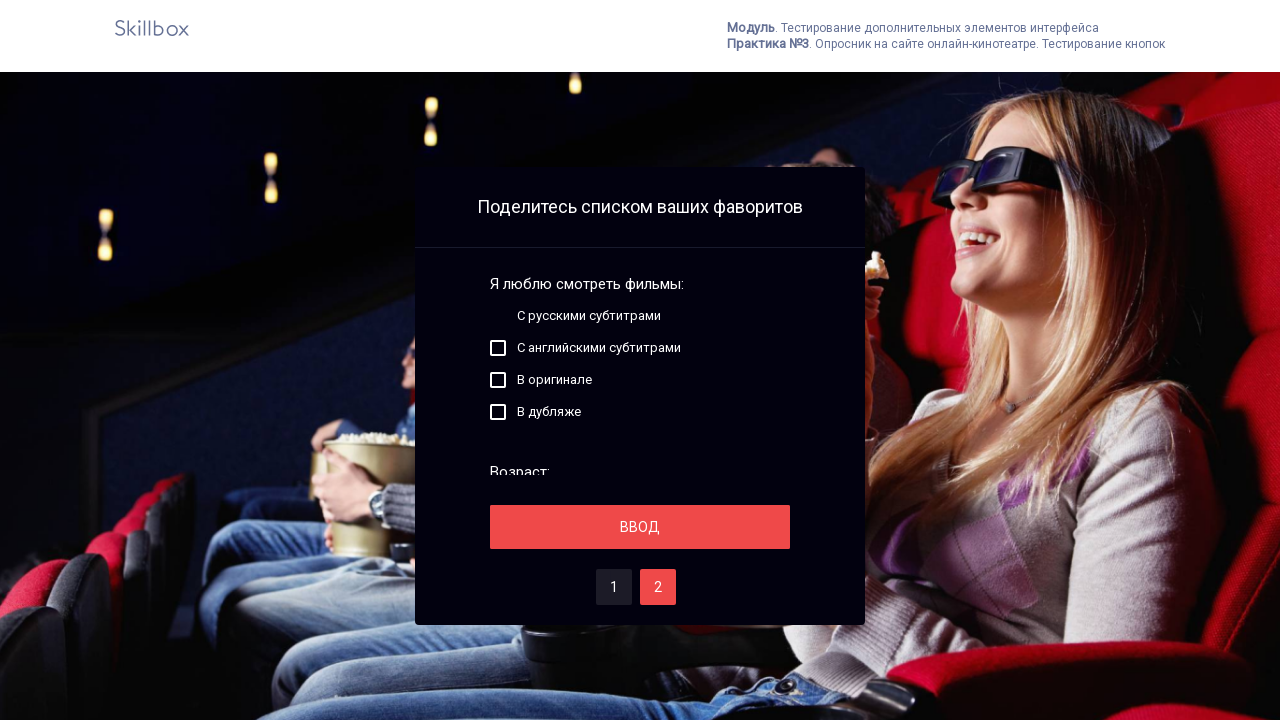

Clicked save button to confirm subtitles selection at (640, 527) on #save
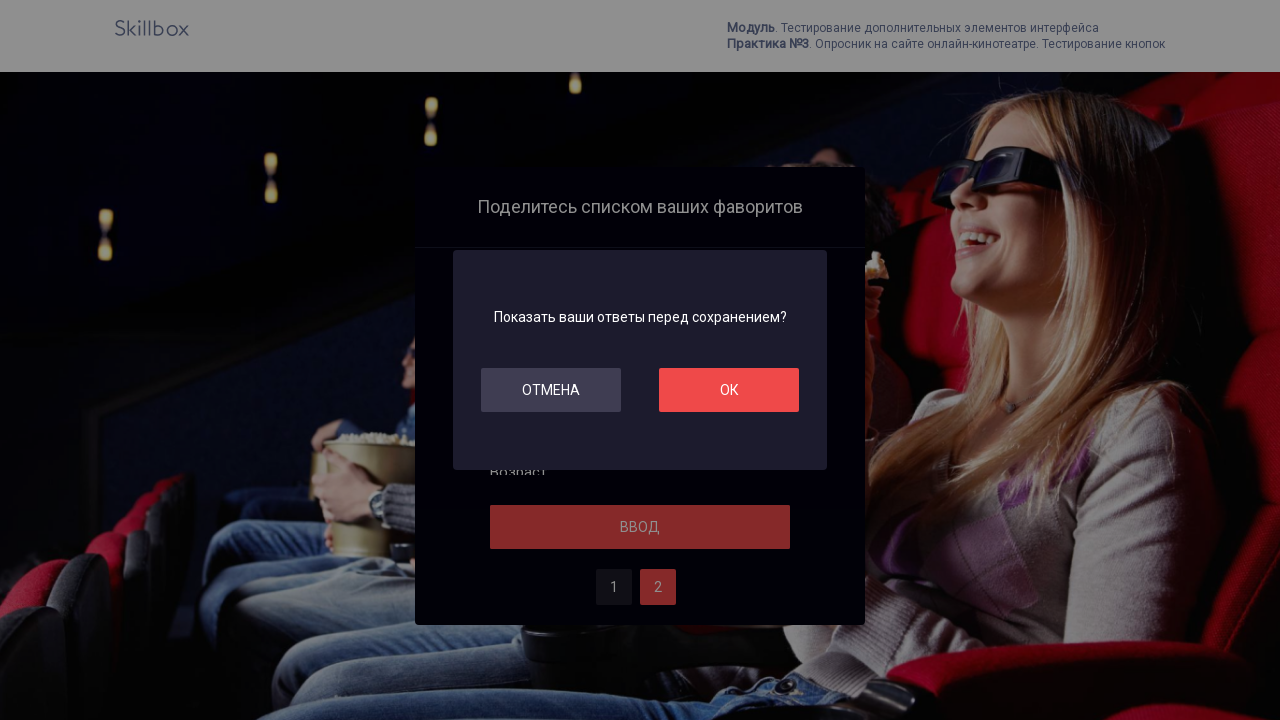

Clicked OK button to confirm changes at (729, 390) on #ok
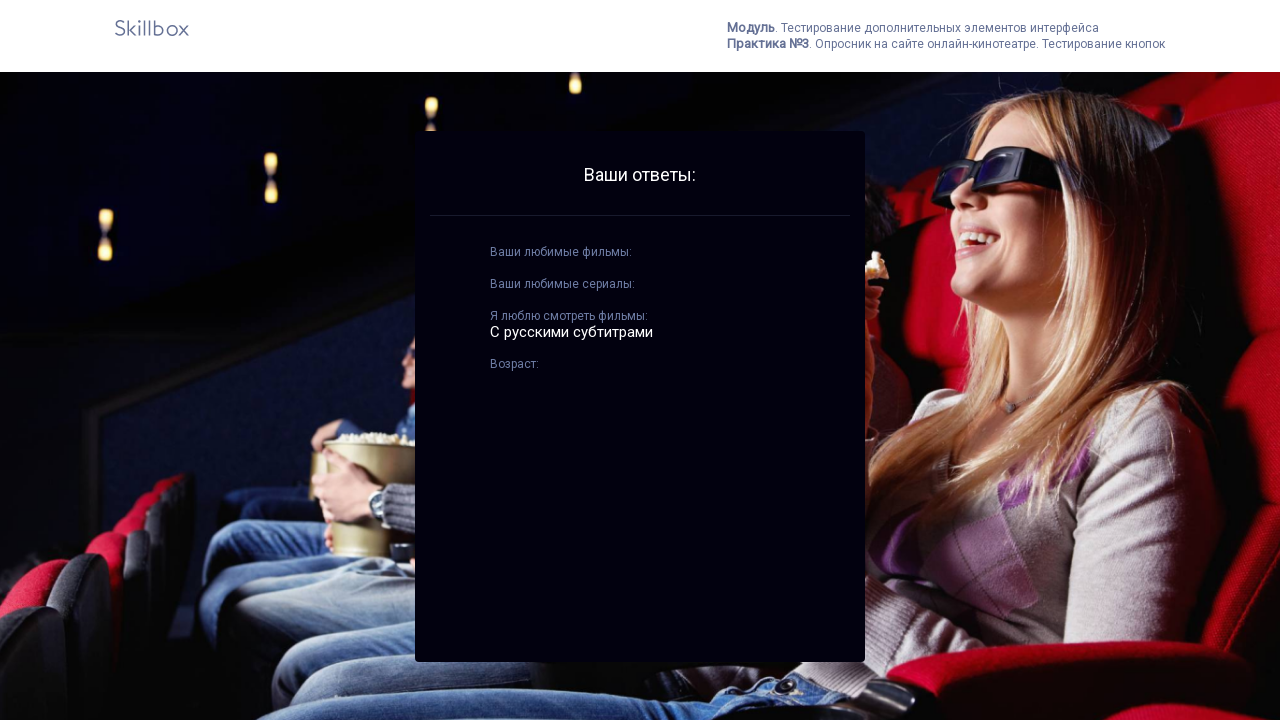

Verified language setting is displayed - Russian subtitles saved correctly
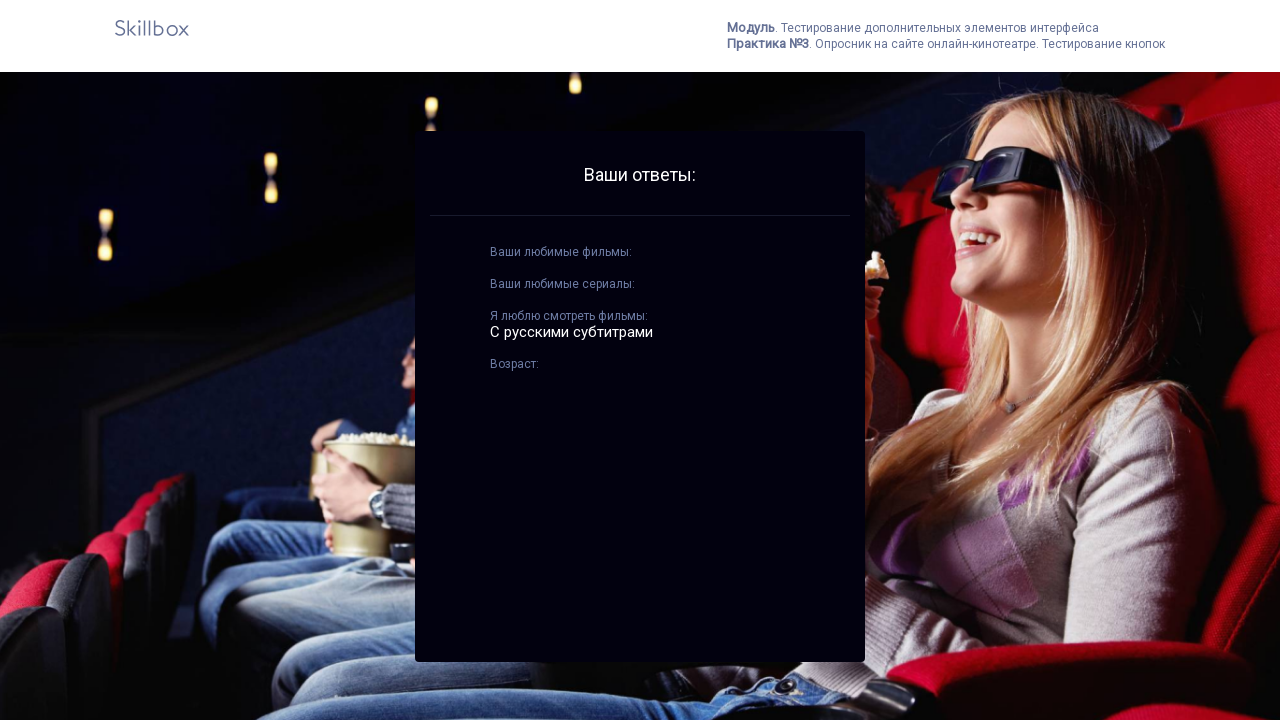

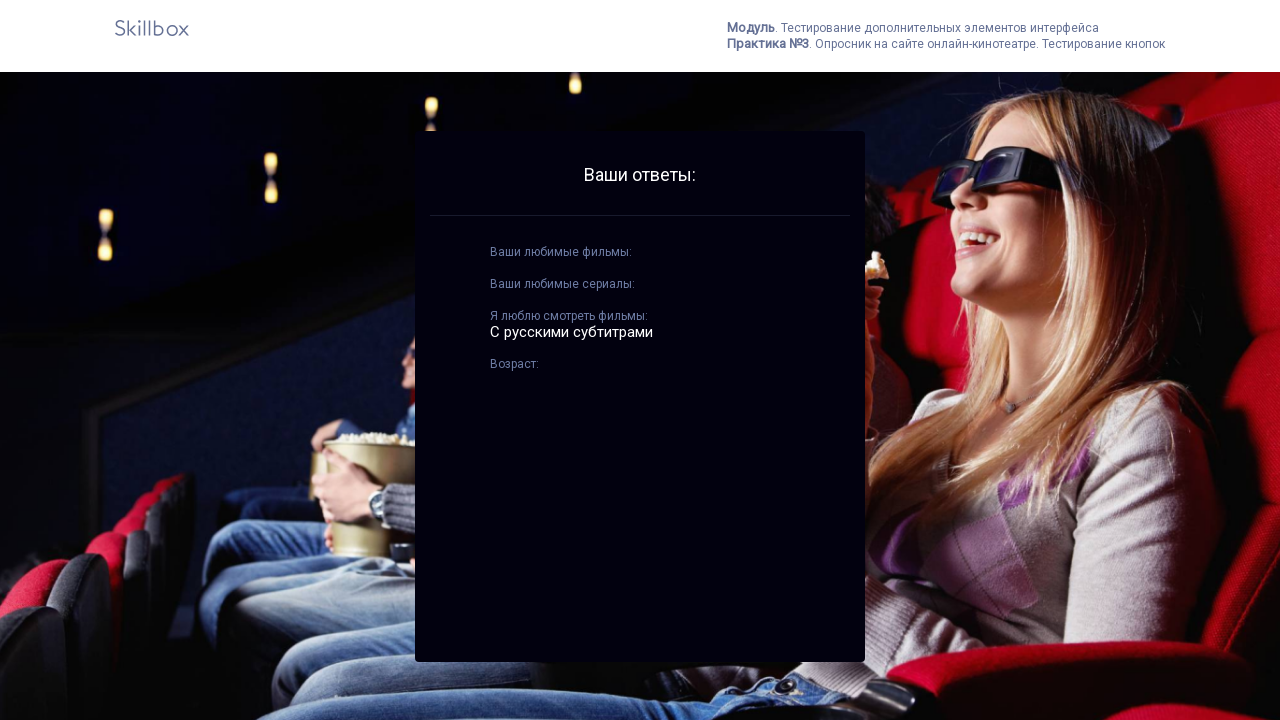